Verifies the sixth table header is "Diceret" and remains unchanged after clicking the button

Starting URL: http://the-internet.herokuapp.com/challenging_dom

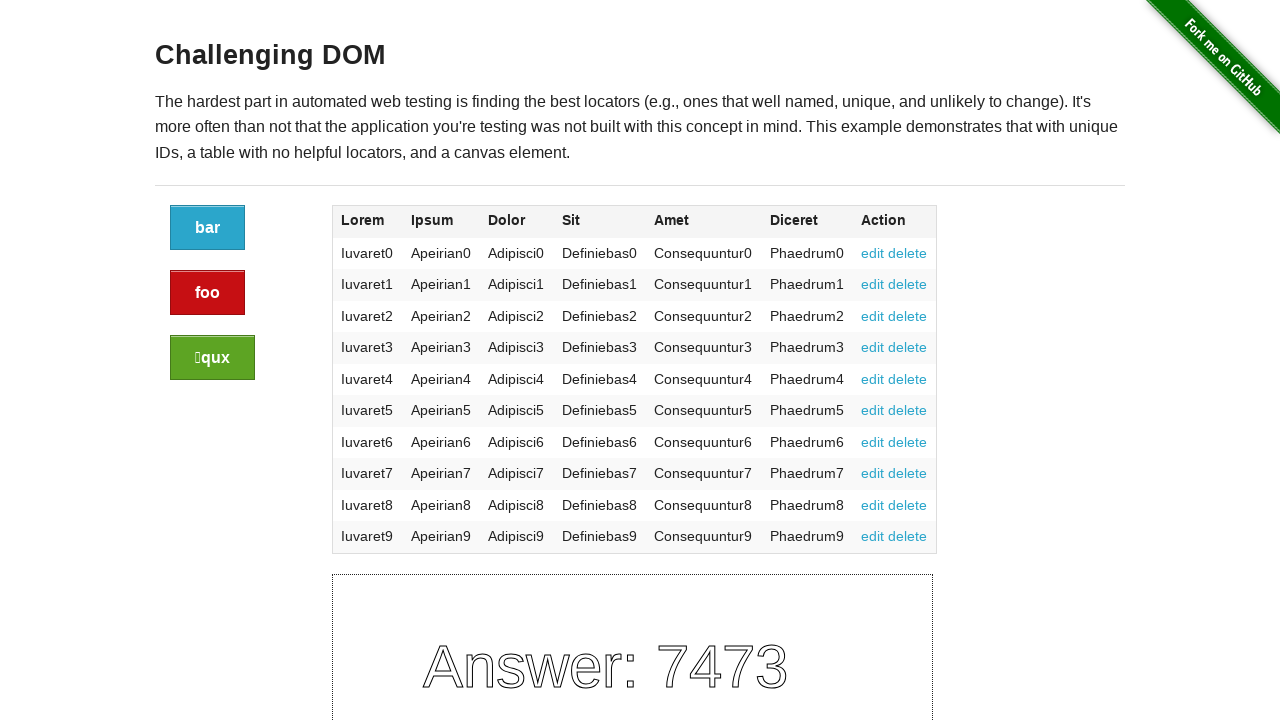

Navigated to the-internet.herokuapp.com/challenging_dom
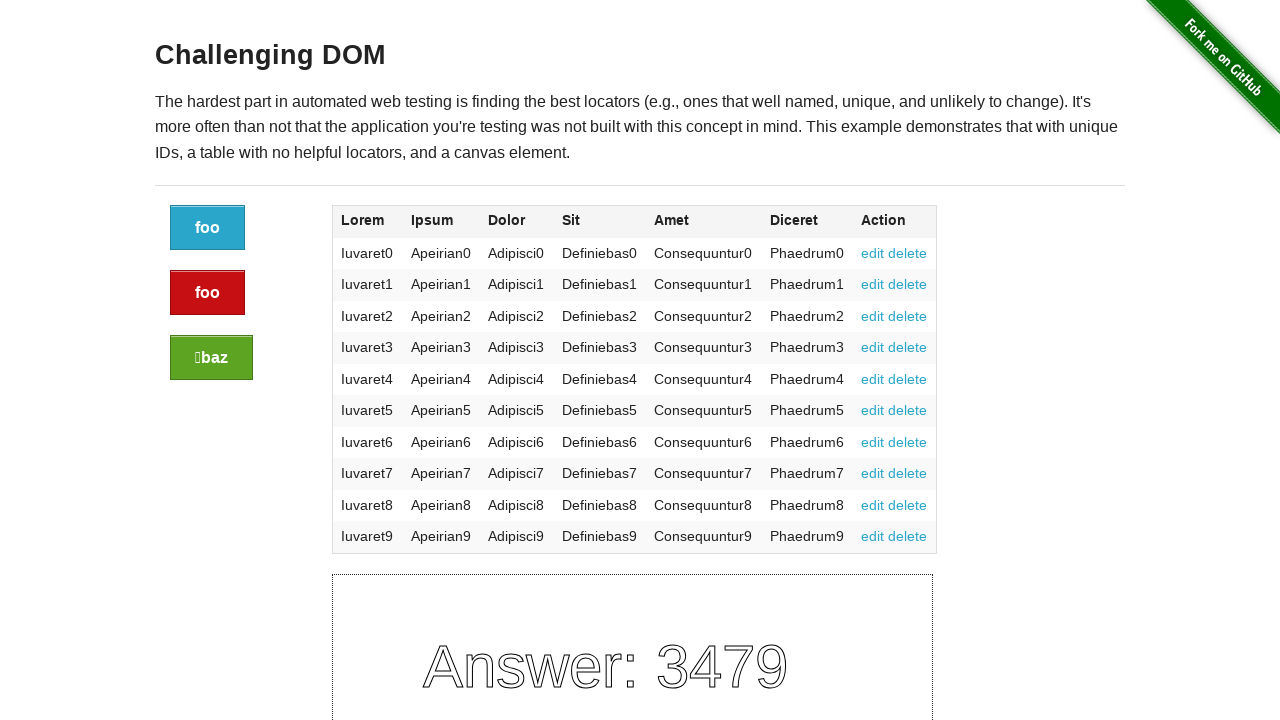

Located sixth table header element
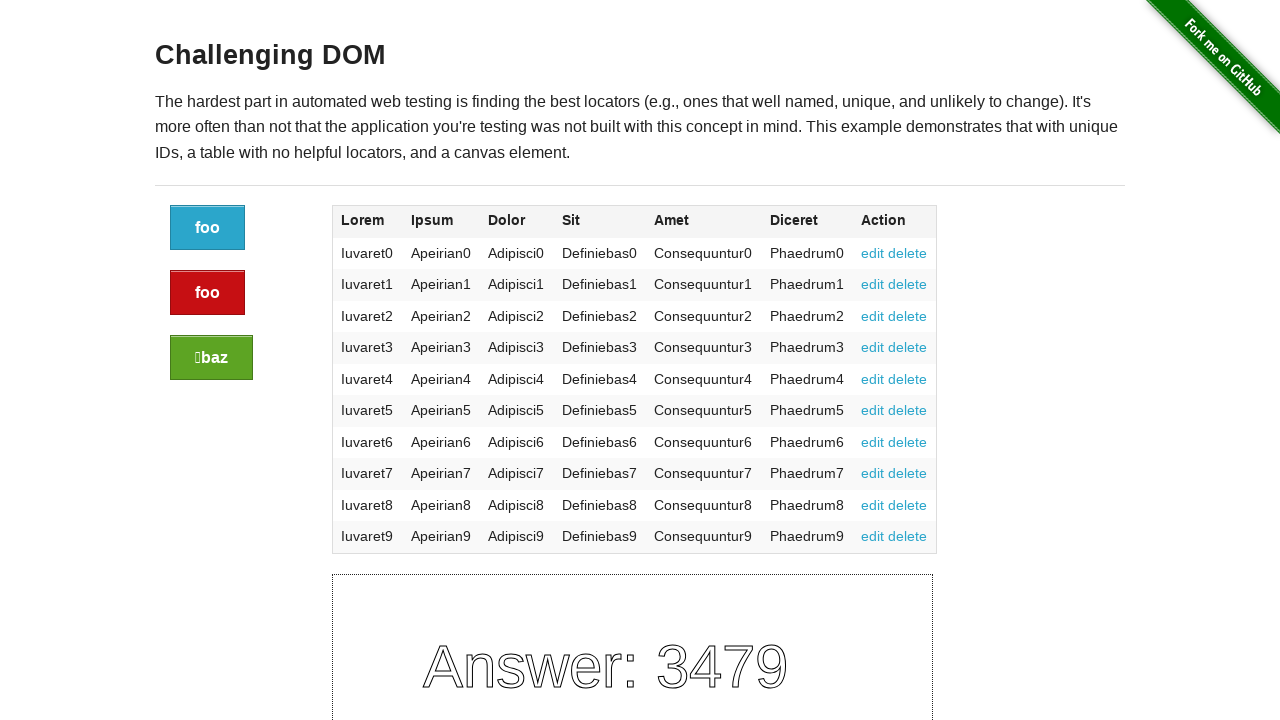

Retrieved header text: 'Diceret'
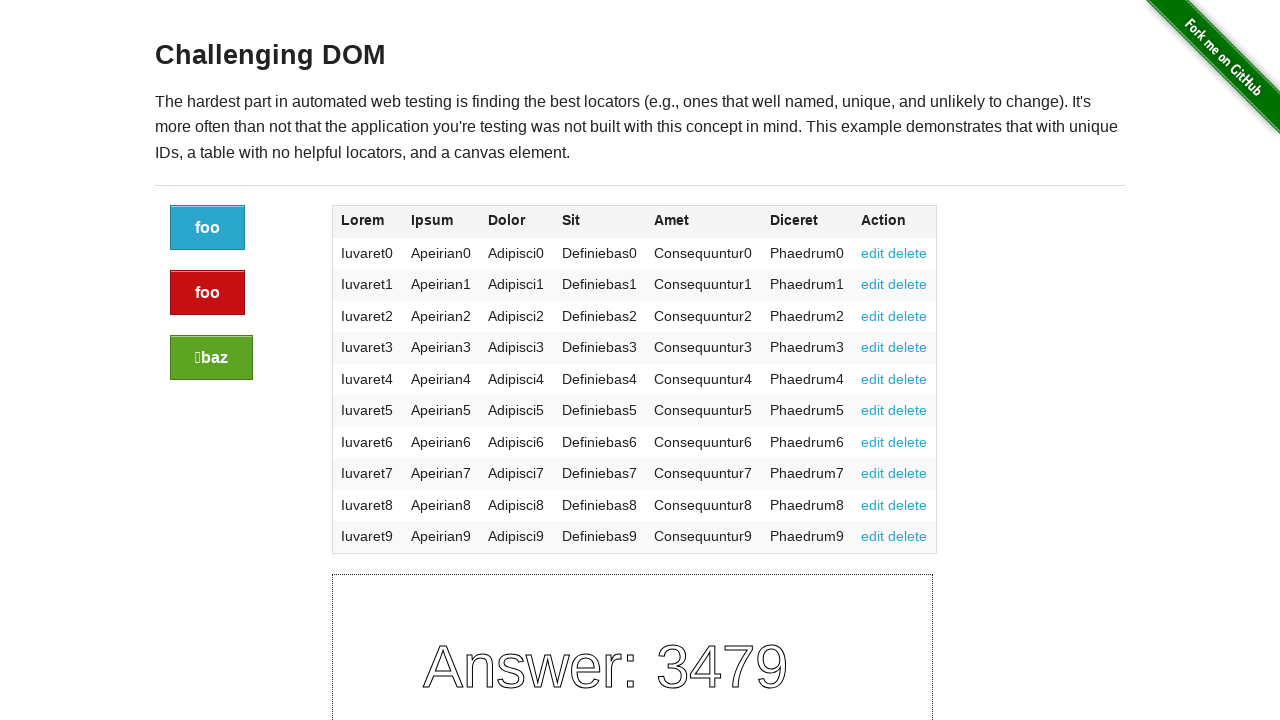

Verified sixth table header is 'Diceret'
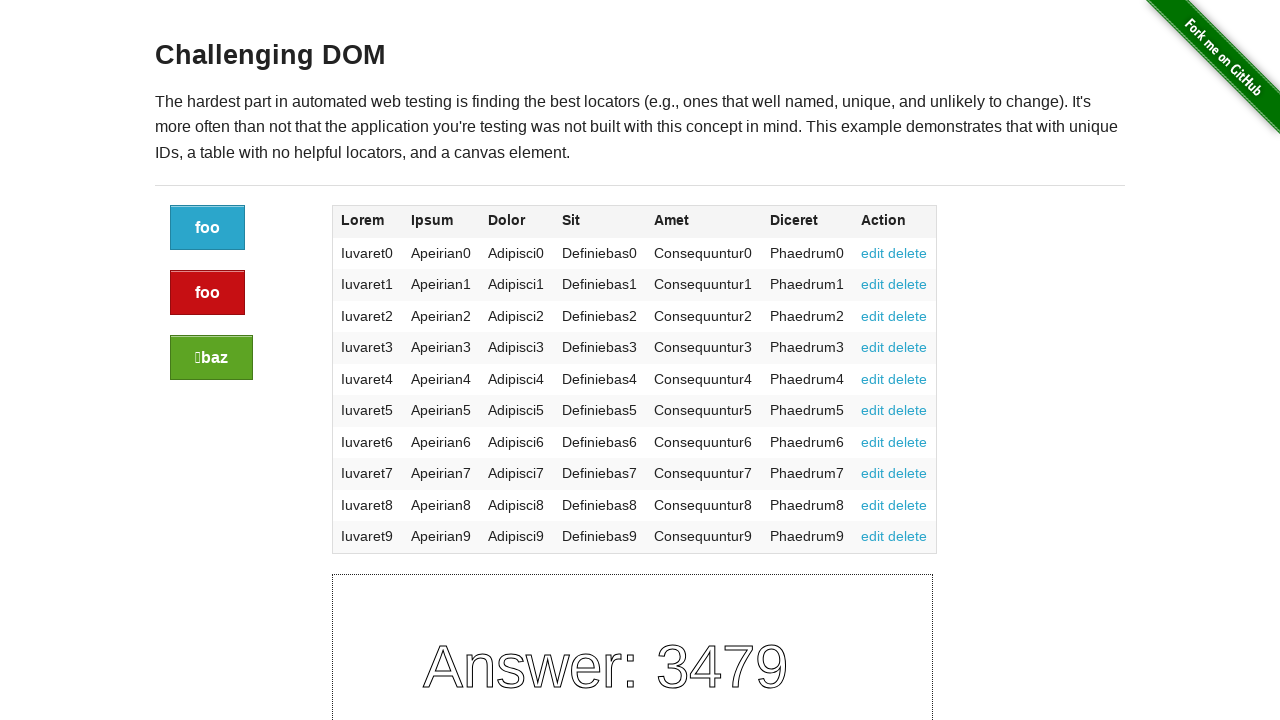

Clicked refresh button to refresh dynamic content at (208, 228) on xpath=//div[@class="large-2 columns"]/a[@class="button"]
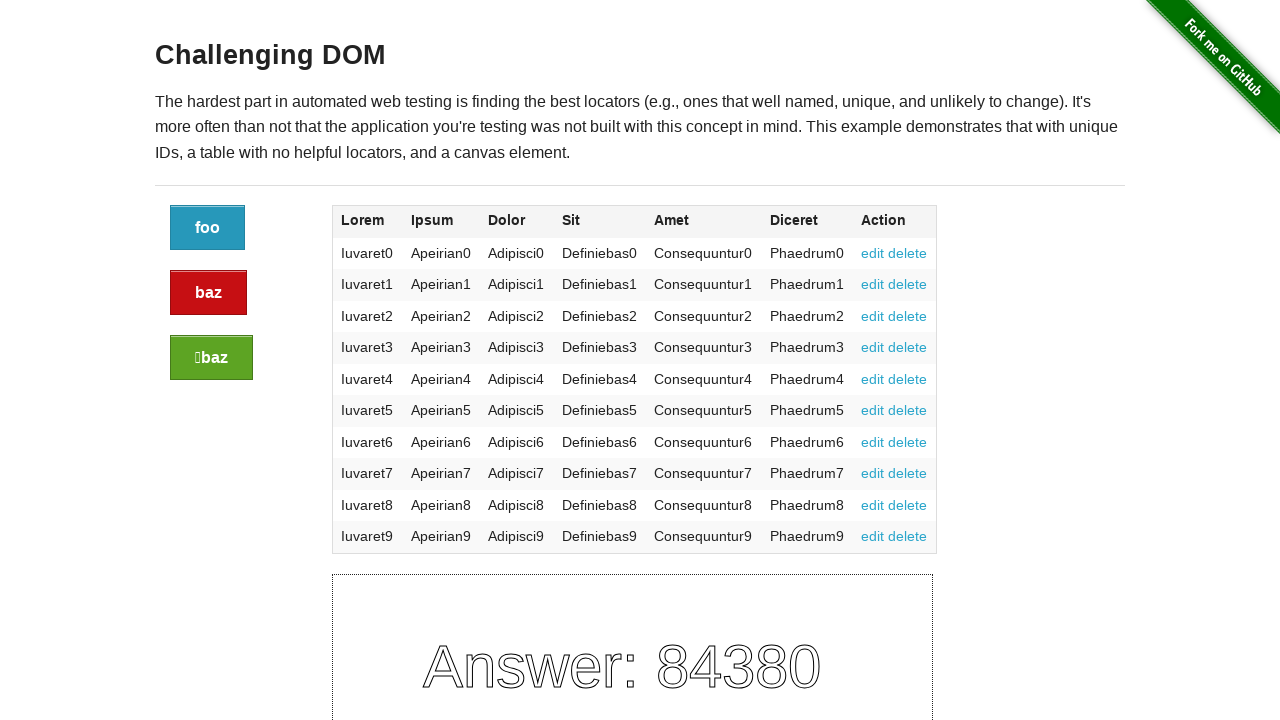

Verified sixth table header remained 'Diceret' after refresh
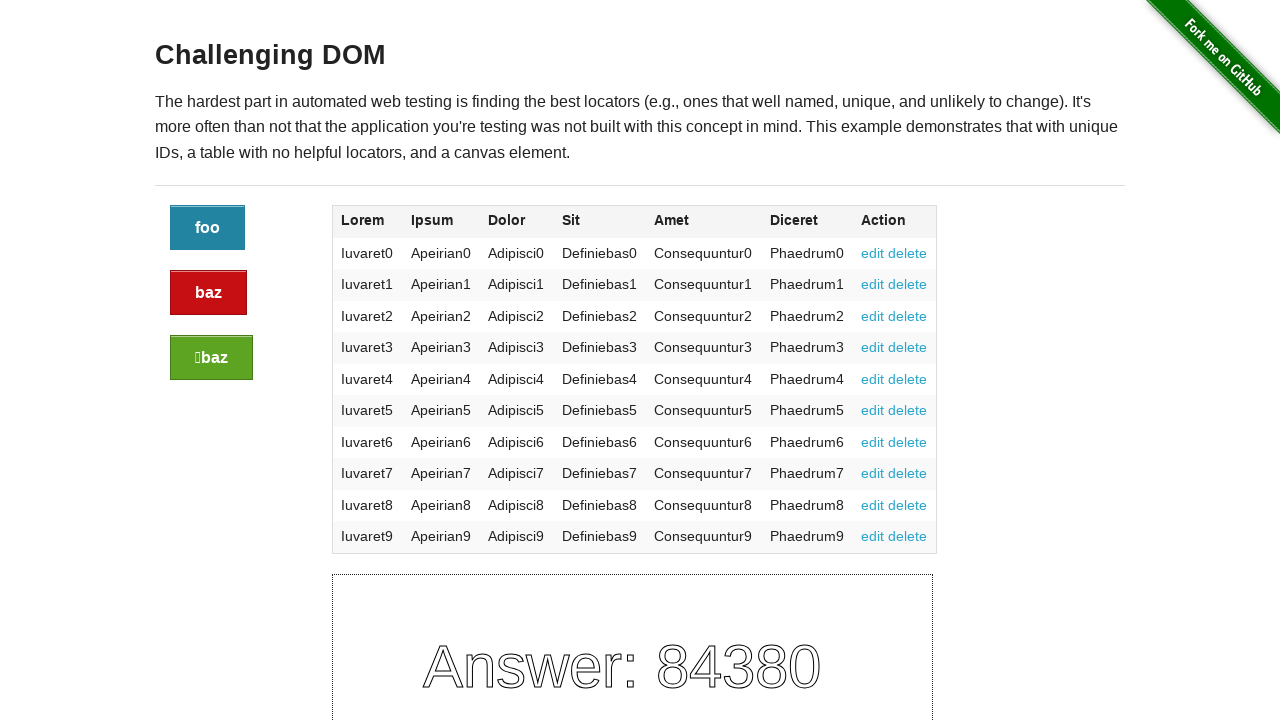

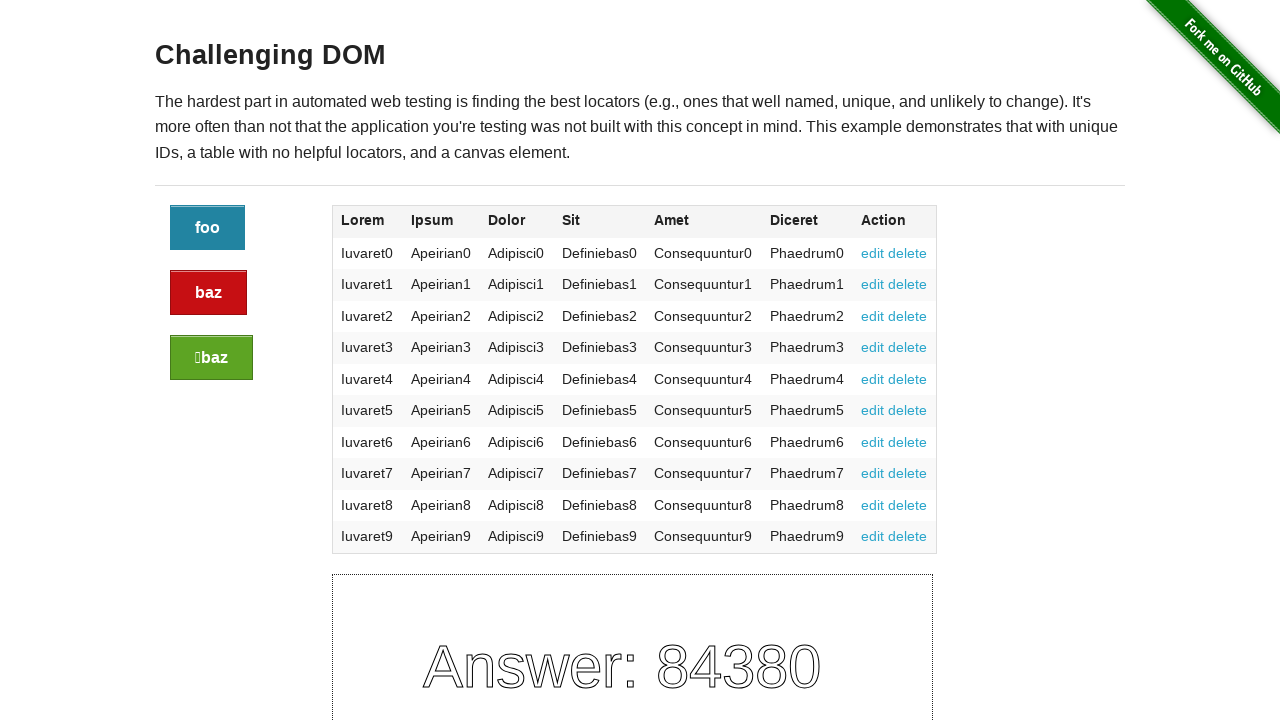